Tests form validation by entering only username and submitting to verify password required error

Starting URL: https://demo.applitools.com/hackathon.html

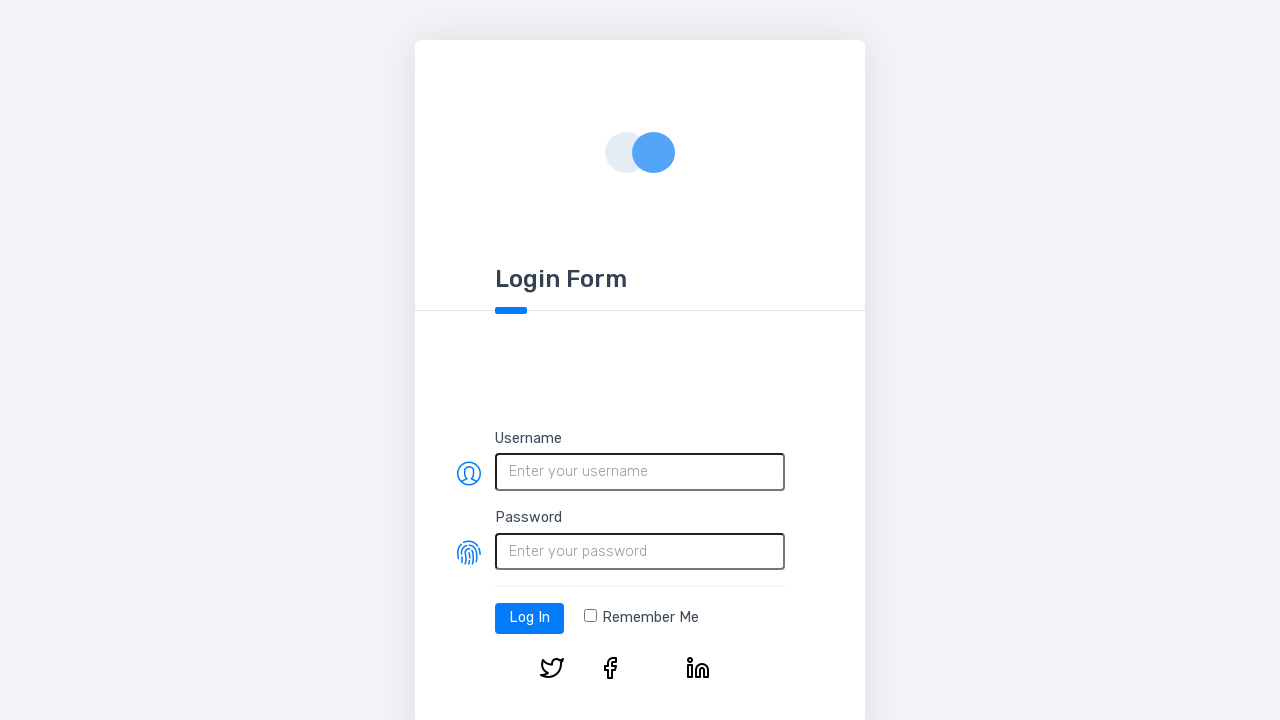

Filled username field with 'John Smith' on #username
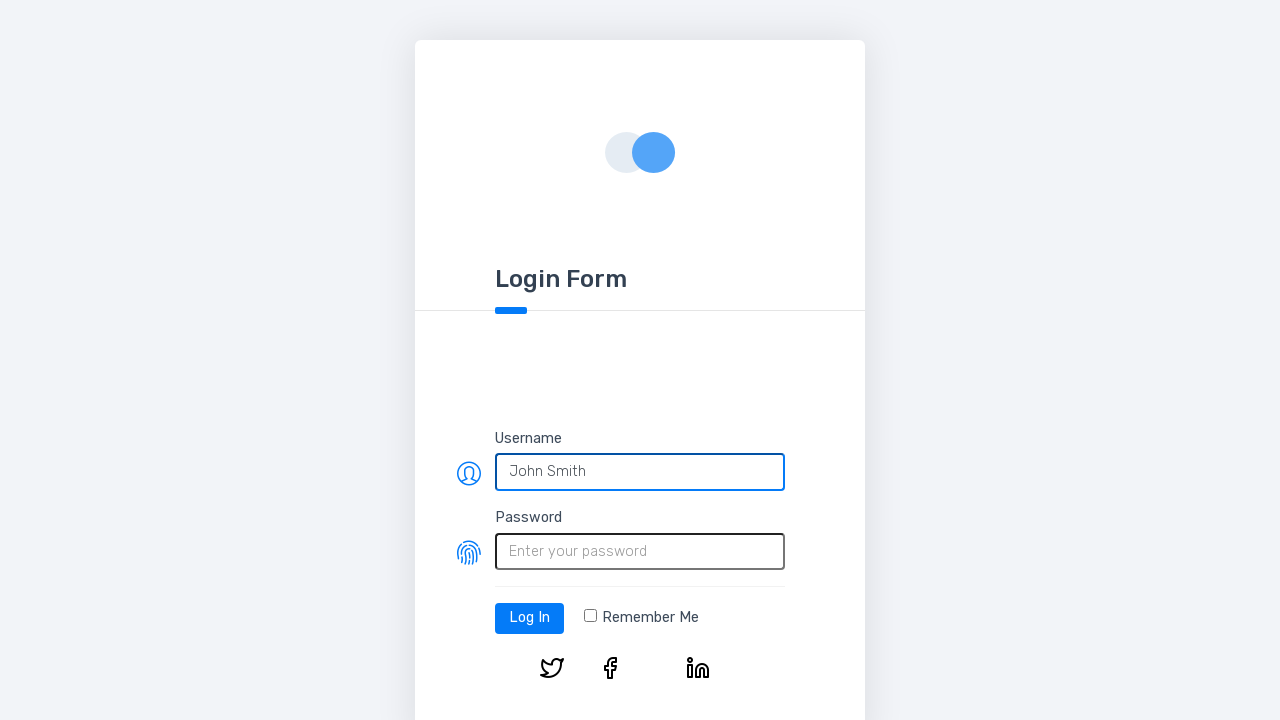

Clicked login button to trigger form validation at (530, 618) on #log-in
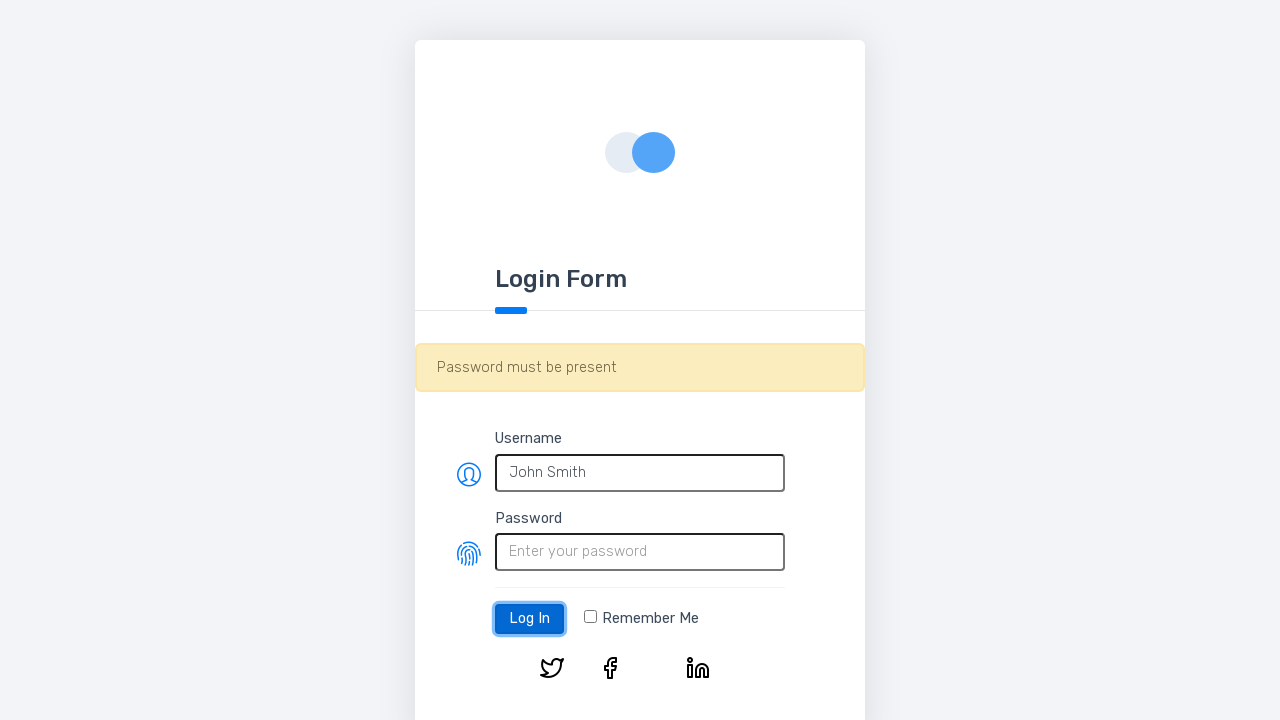

Waited for validation message to appear
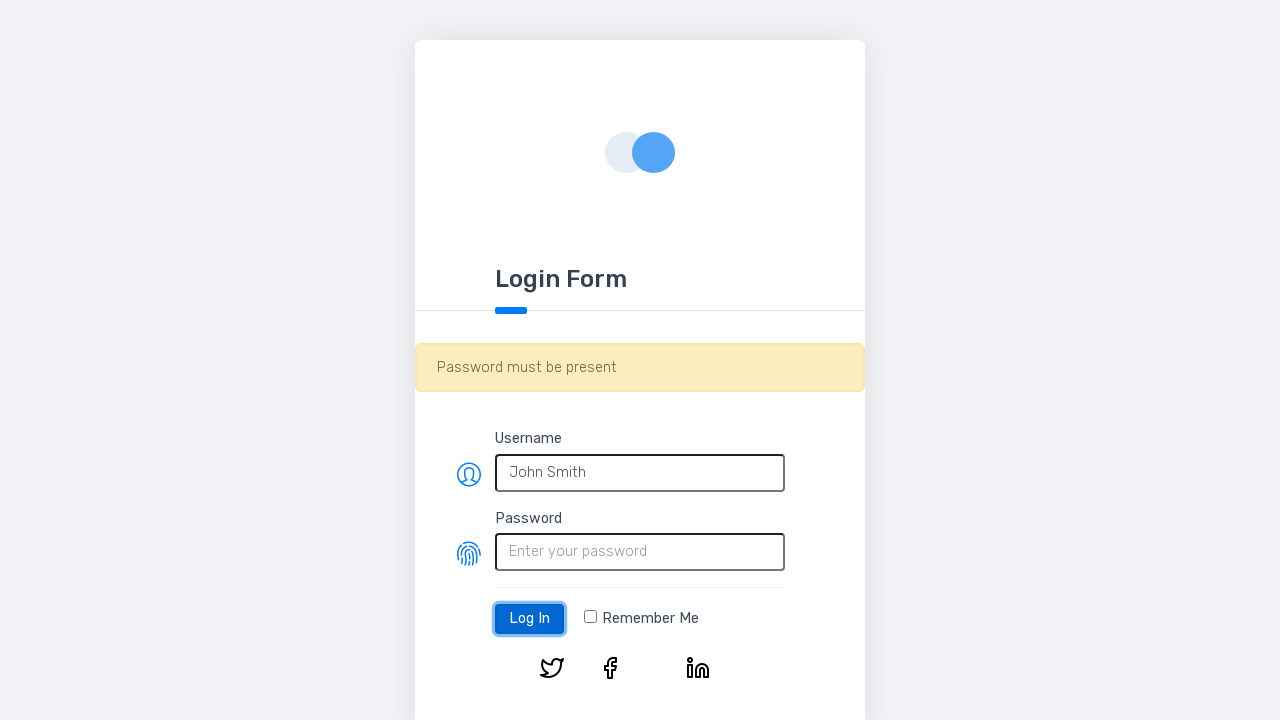

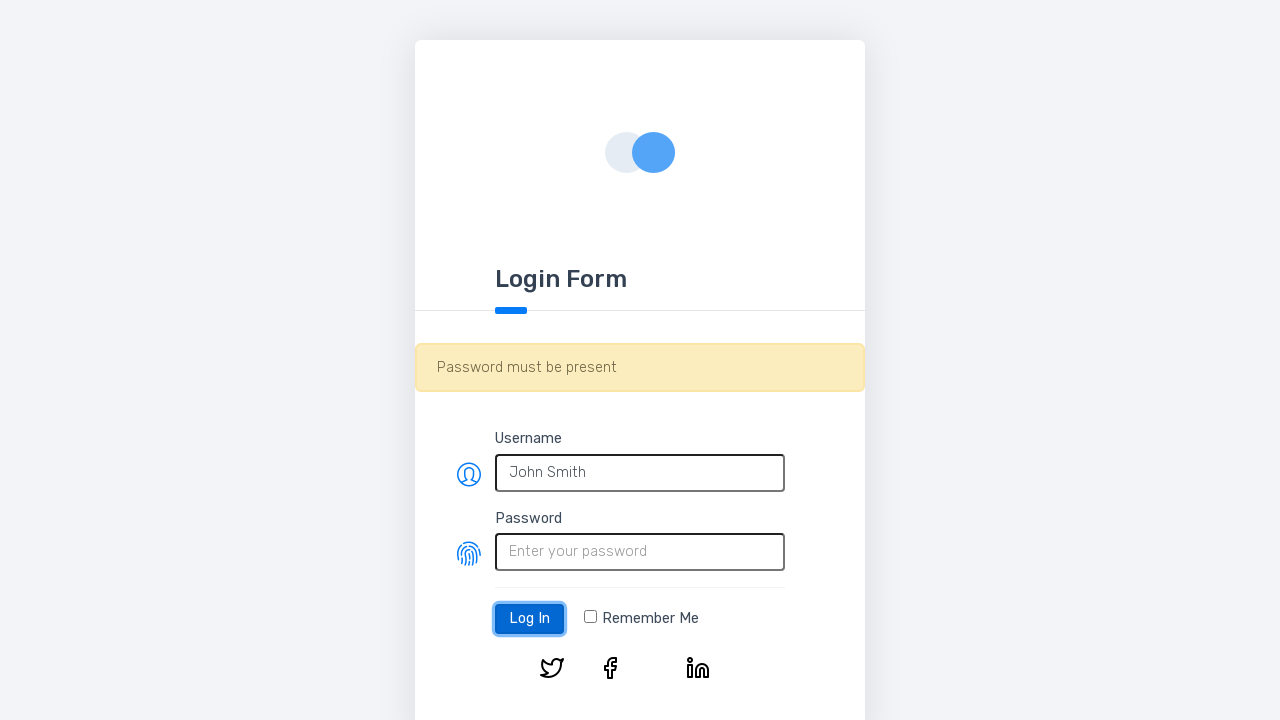